Tests that new items are appended to the bottom of the todo list by creating 3 items and verifying the count.

Starting URL: https://demo.playwright.dev/todomvc

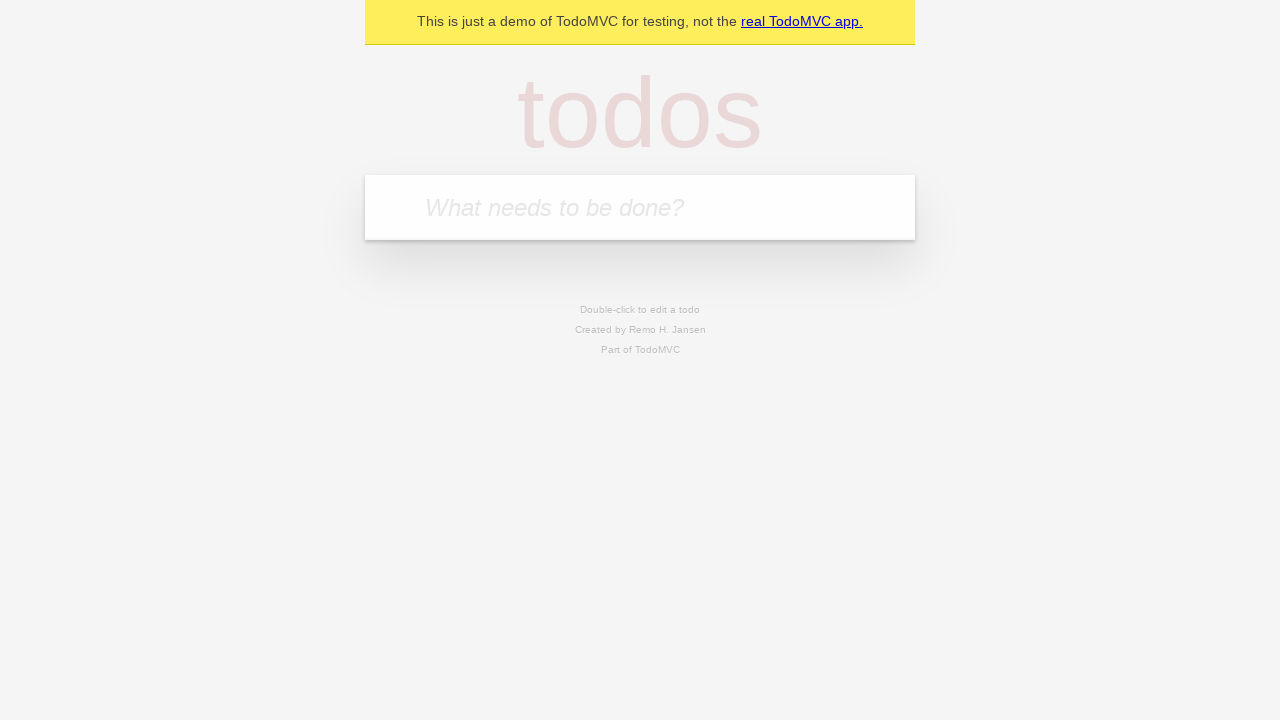

Filled todo input with 'buy some cheese' on internal:attr=[placeholder="What needs to be done?"i]
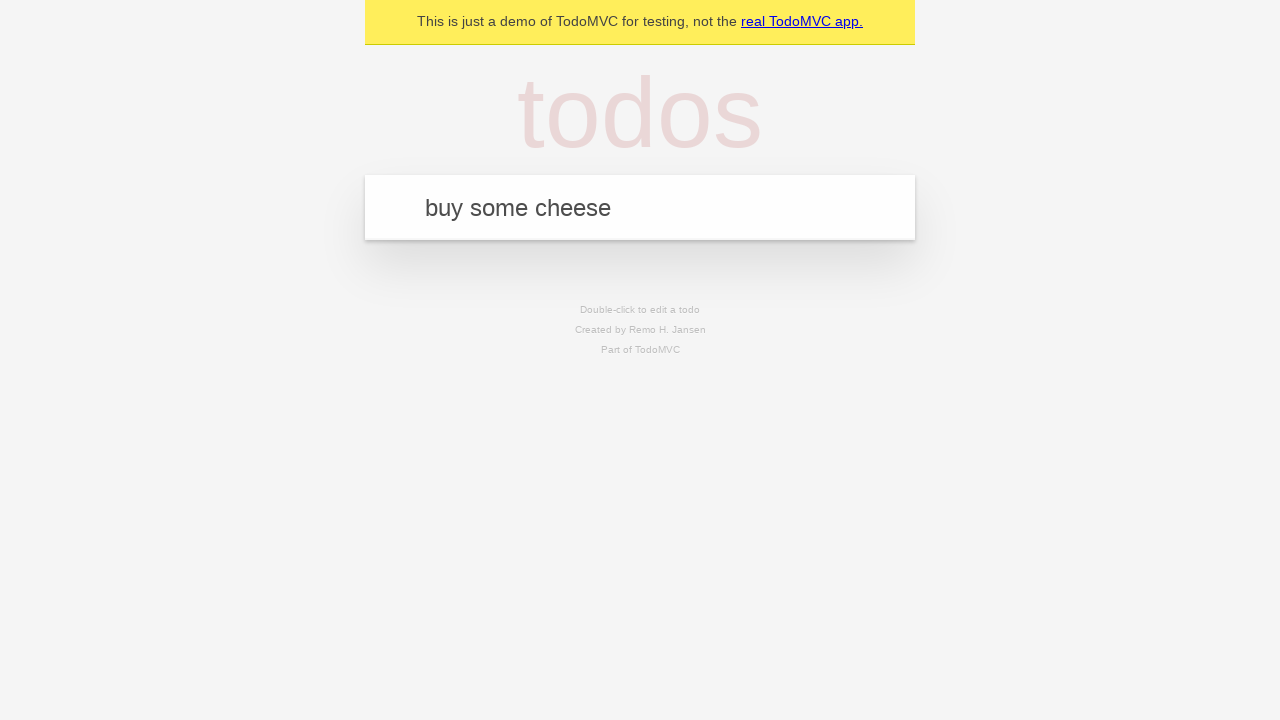

Pressed Enter to add first todo item on internal:attr=[placeholder="What needs to be done?"i]
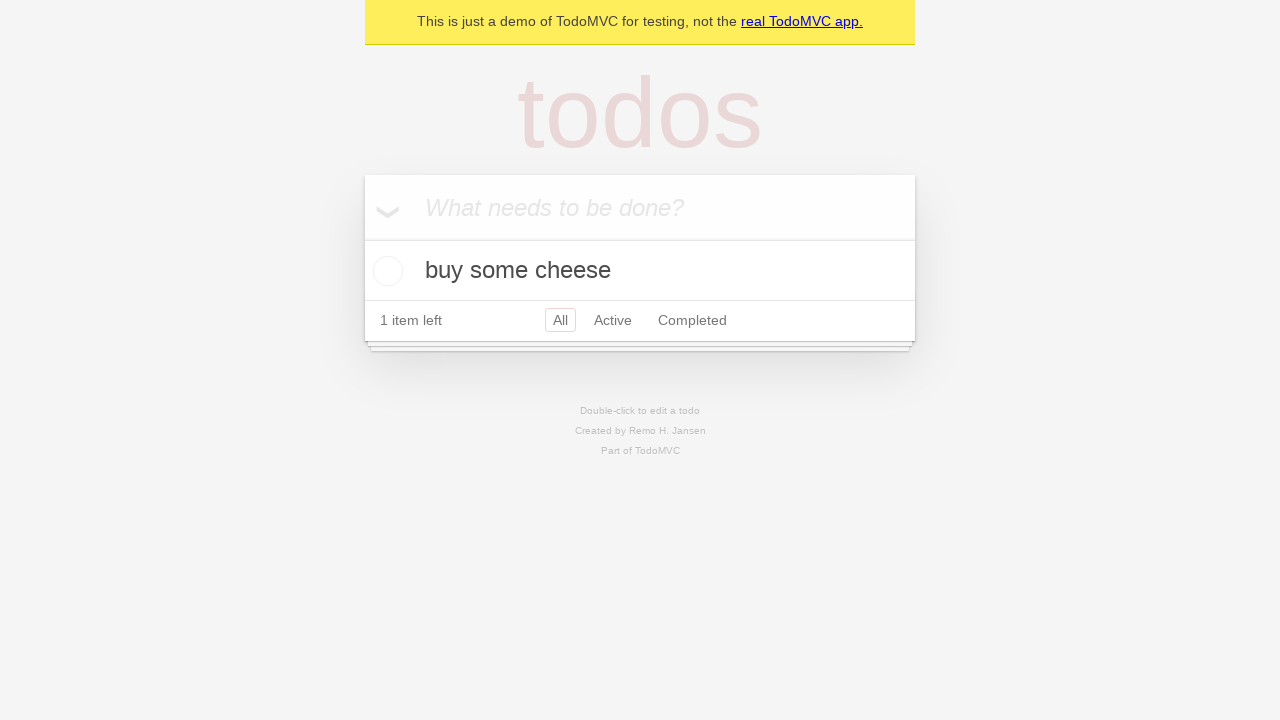

Filled todo input with 'feed the cat' on internal:attr=[placeholder="What needs to be done?"i]
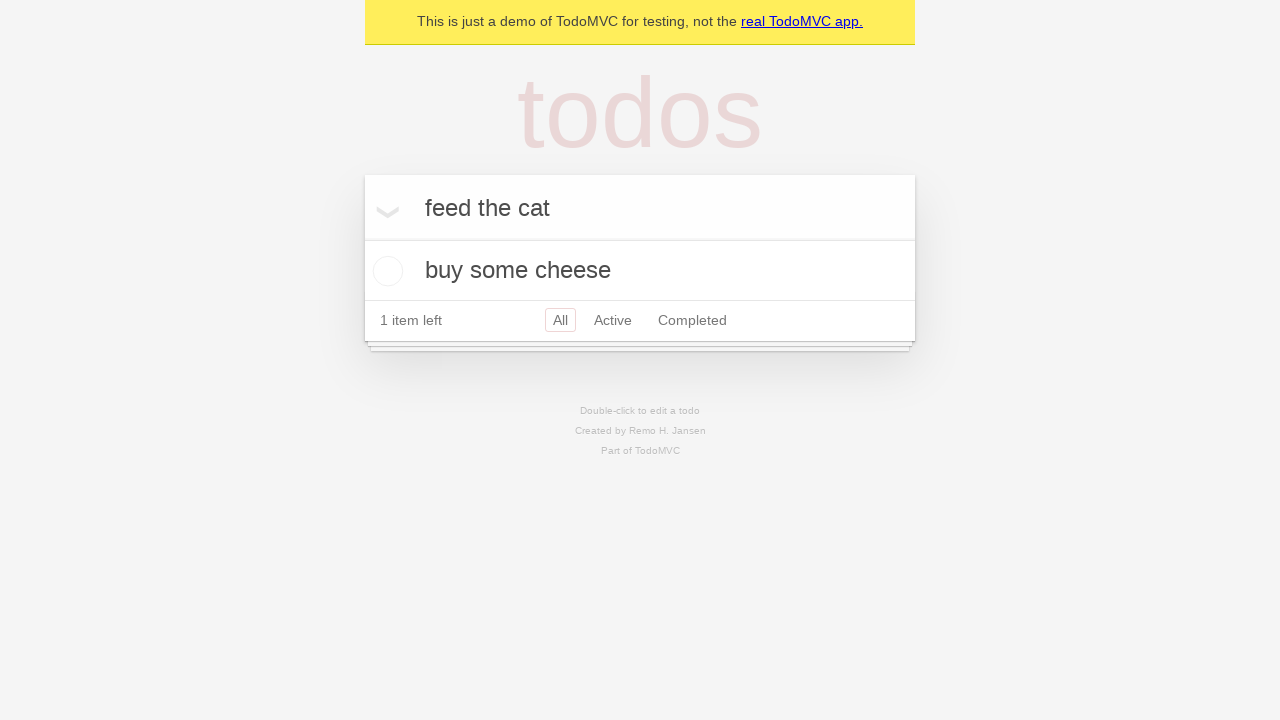

Pressed Enter to add second todo item on internal:attr=[placeholder="What needs to be done?"i]
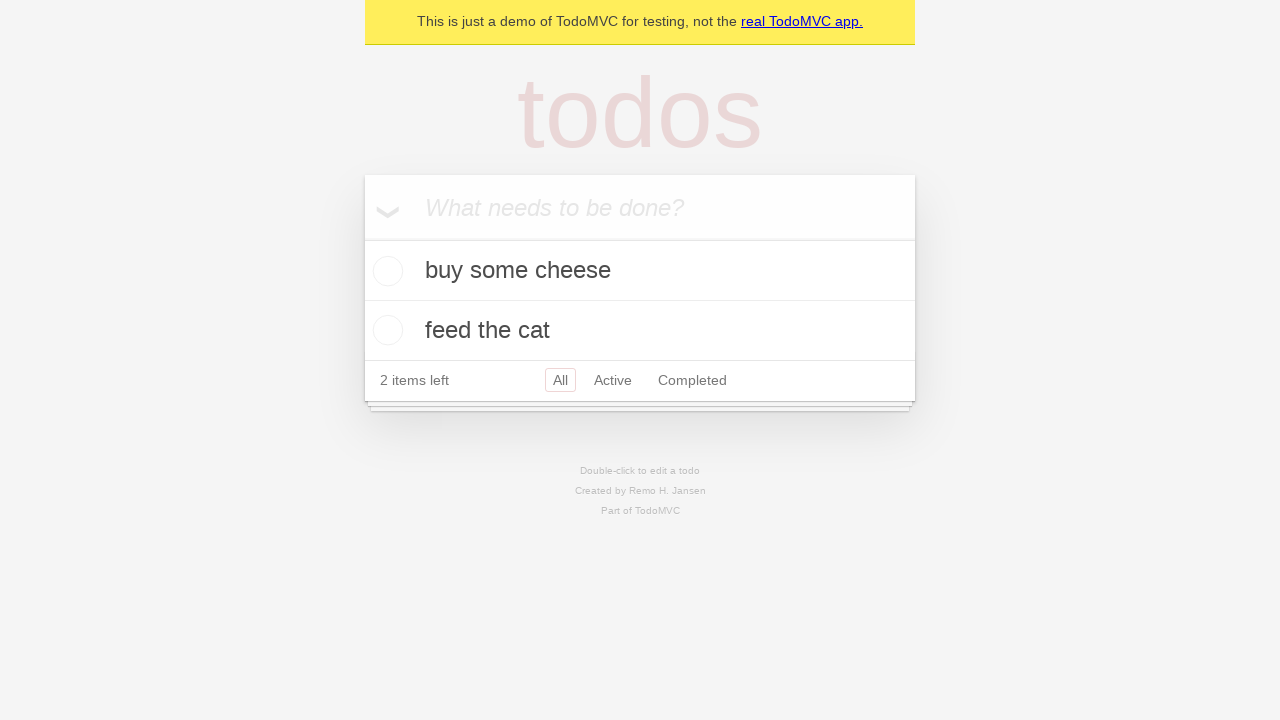

Filled todo input with 'book a doctors appointment' on internal:attr=[placeholder="What needs to be done?"i]
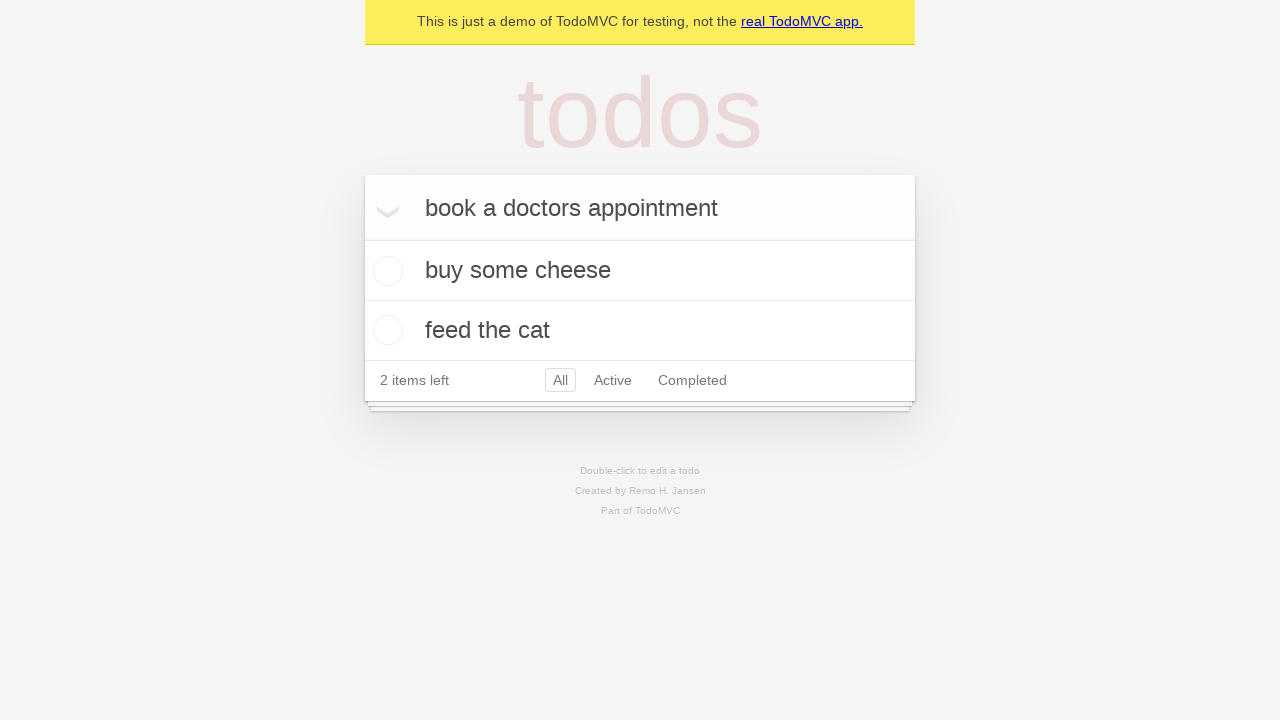

Pressed Enter to add third todo item on internal:attr=[placeholder="What needs to be done?"i]
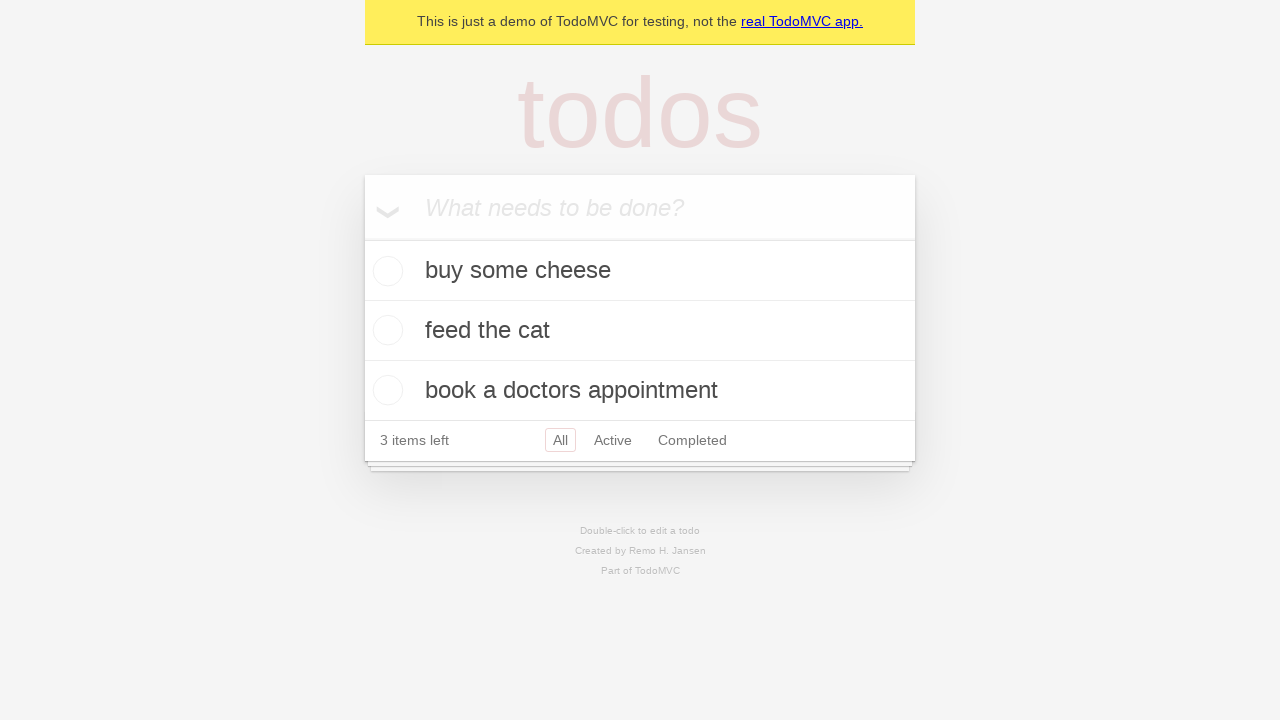

Verified that 3 items are displayed in the todo list
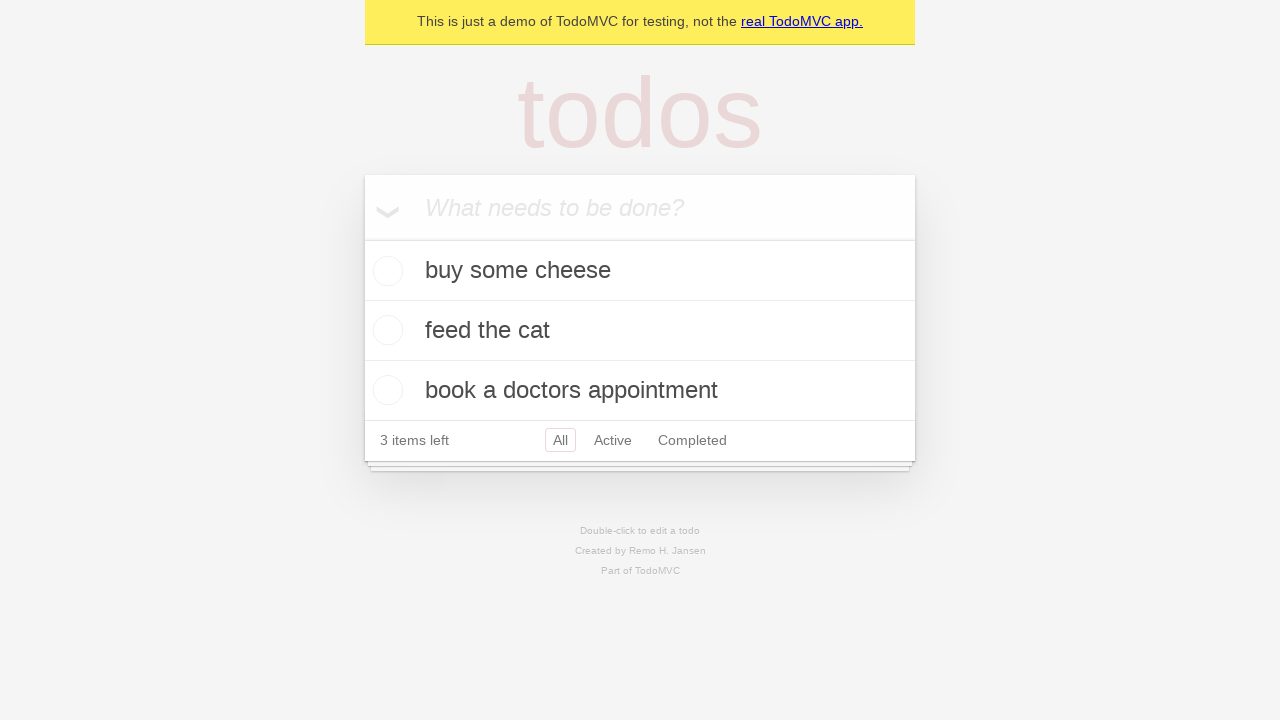

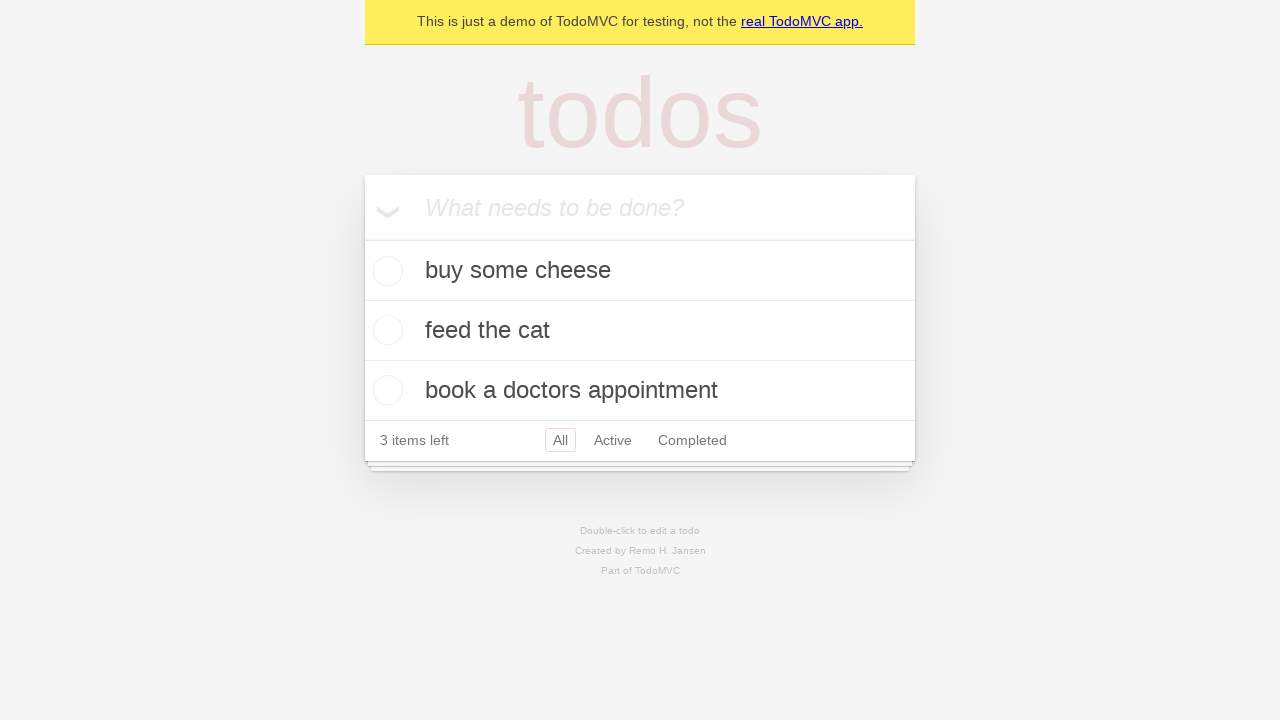